Tests handling of a JavaScript prompt dialog by clicking a button to trigger the prompt, entering text, then accepting it.

Starting URL: https://the-internet.herokuapp.com/javascript_alerts

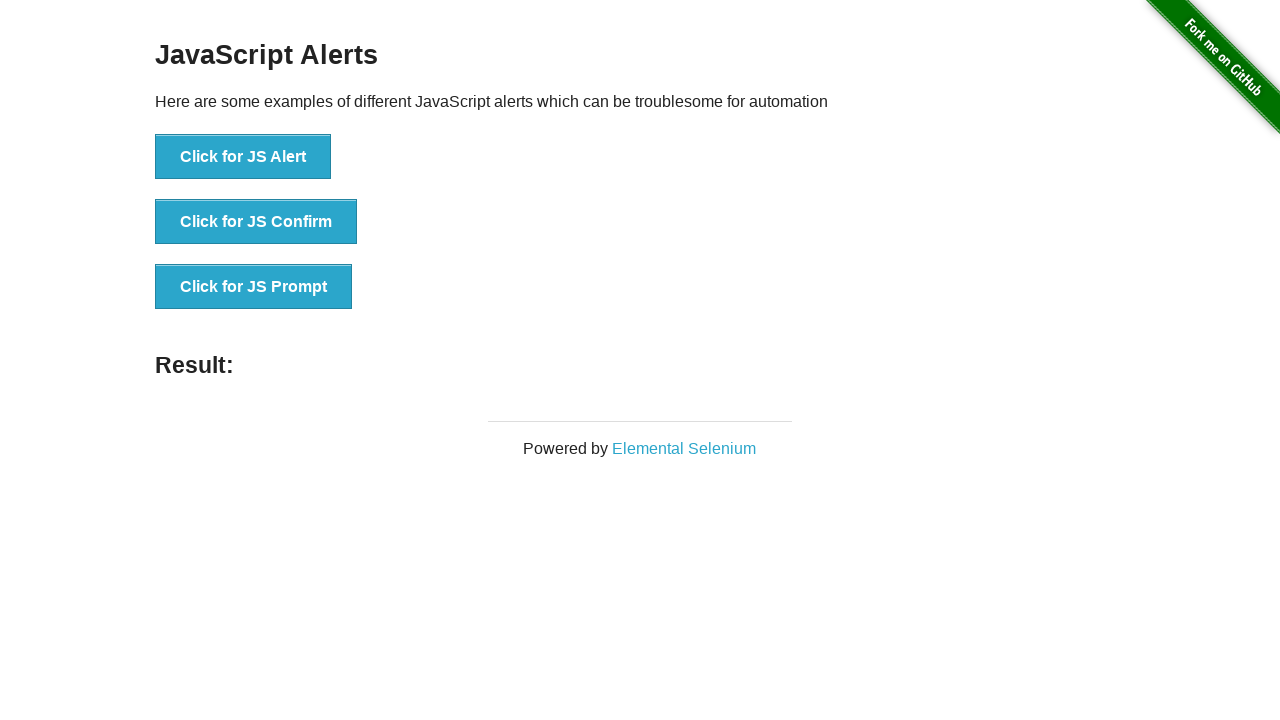

Set up dialog handler to accept prompt with text 'Selenium Tester'
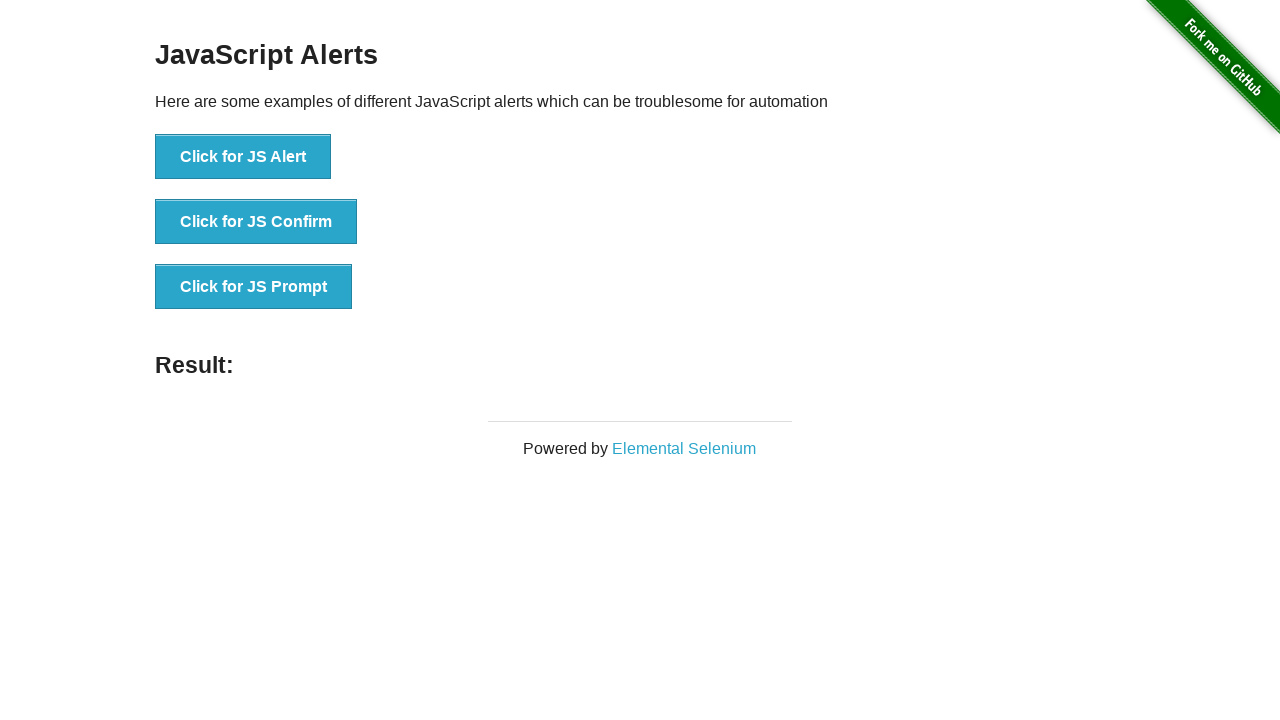

Clicked the JS Prompt button to trigger the prompt dialog at (254, 287) on xpath=//button[text()='Click for JS Prompt']
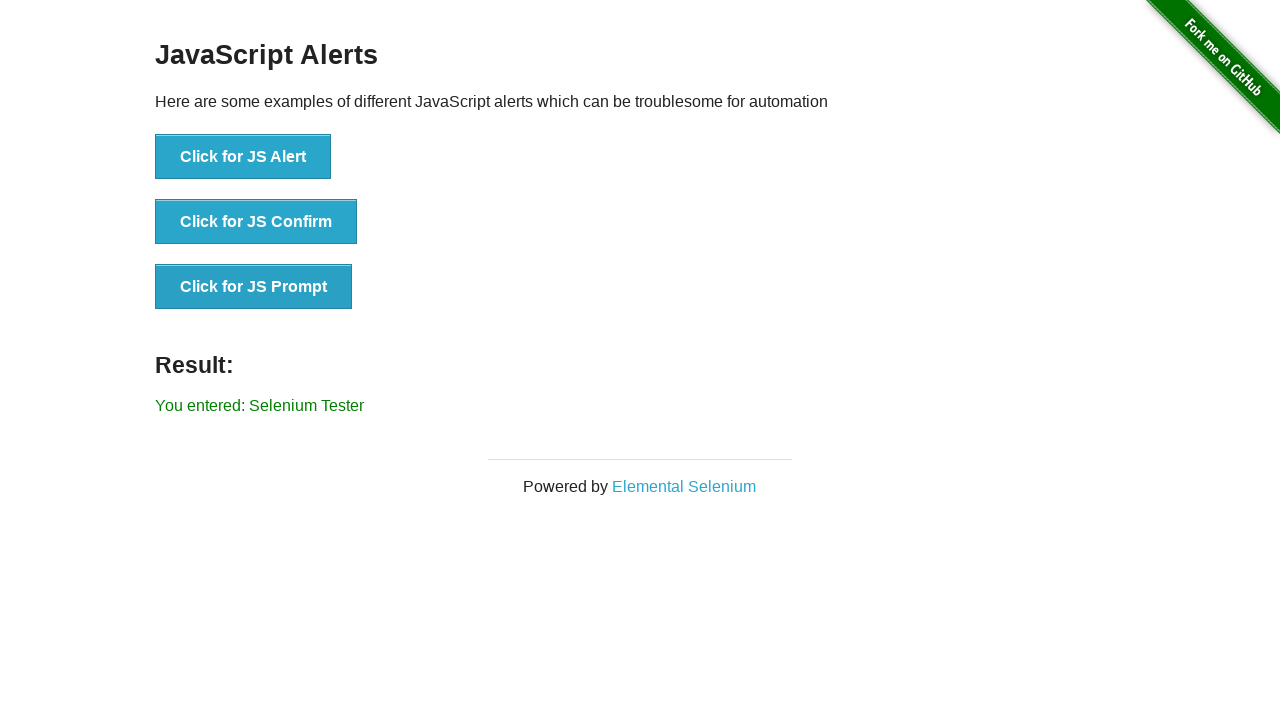

Result element loaded after accepting the prompt
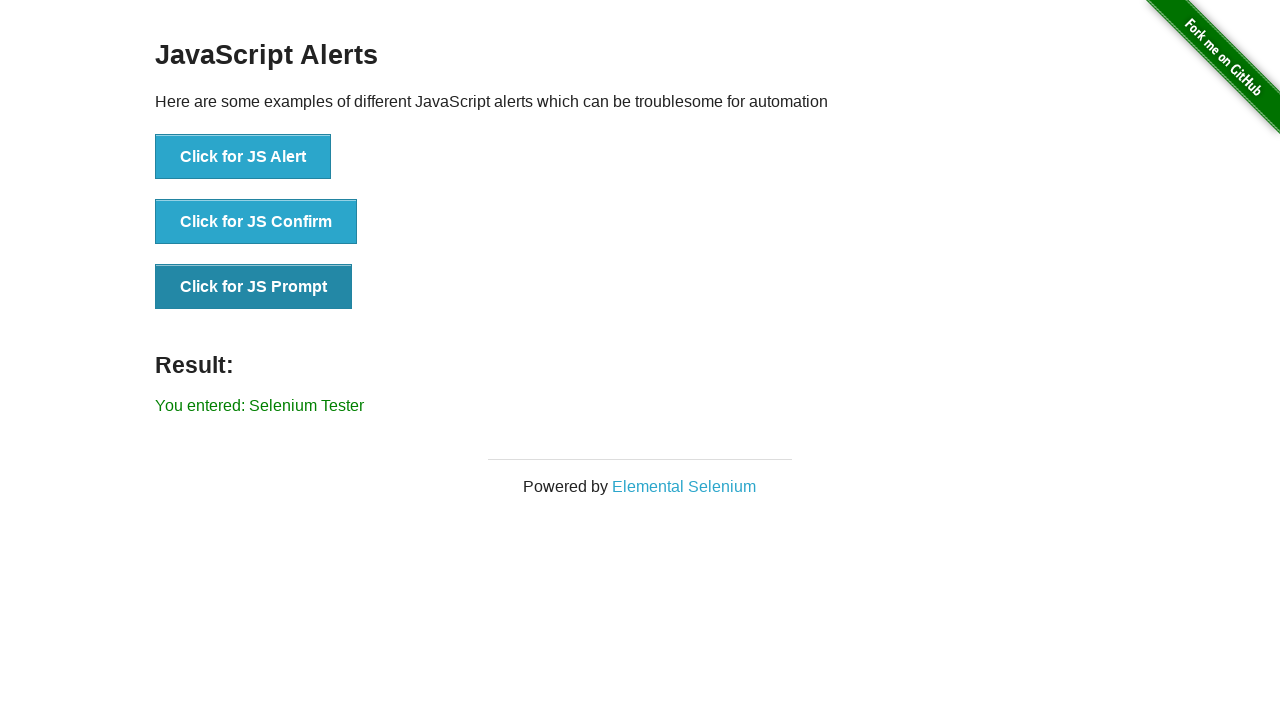

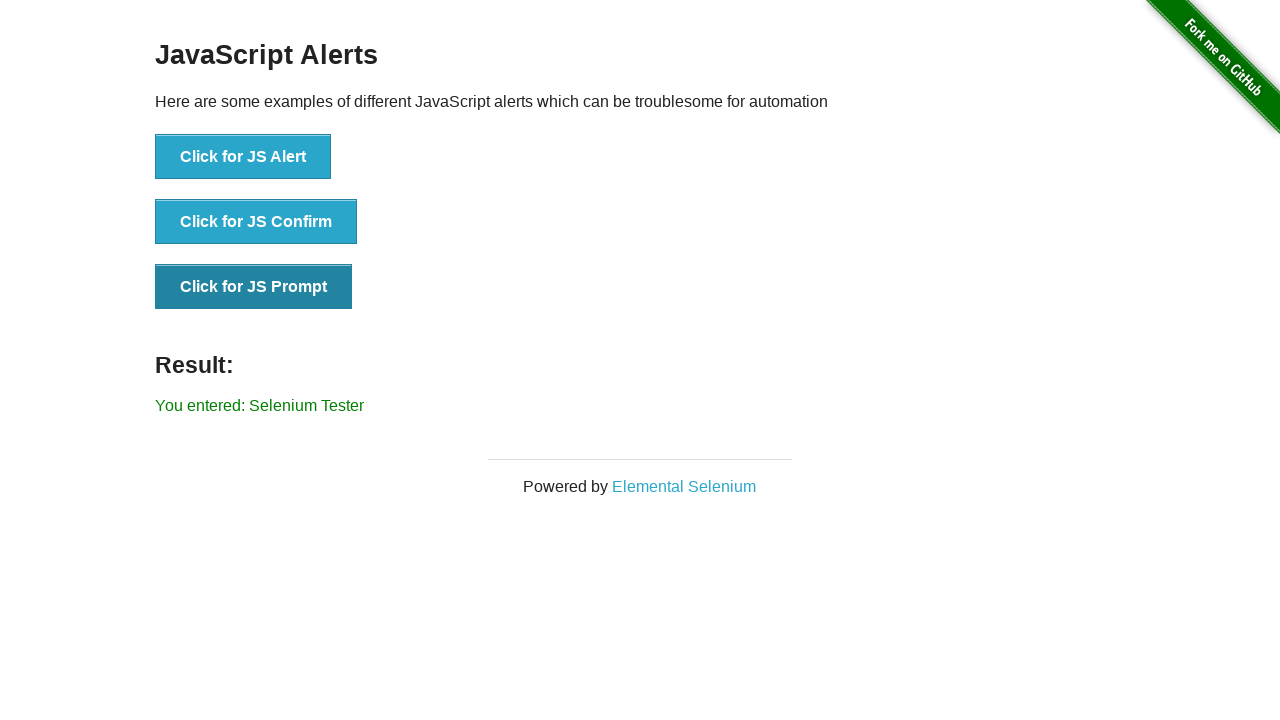